Tests the search functionality on ShopClues wholesale page by entering product search terms.

Starting URL: https://www.shopclues.com/wholesale.html

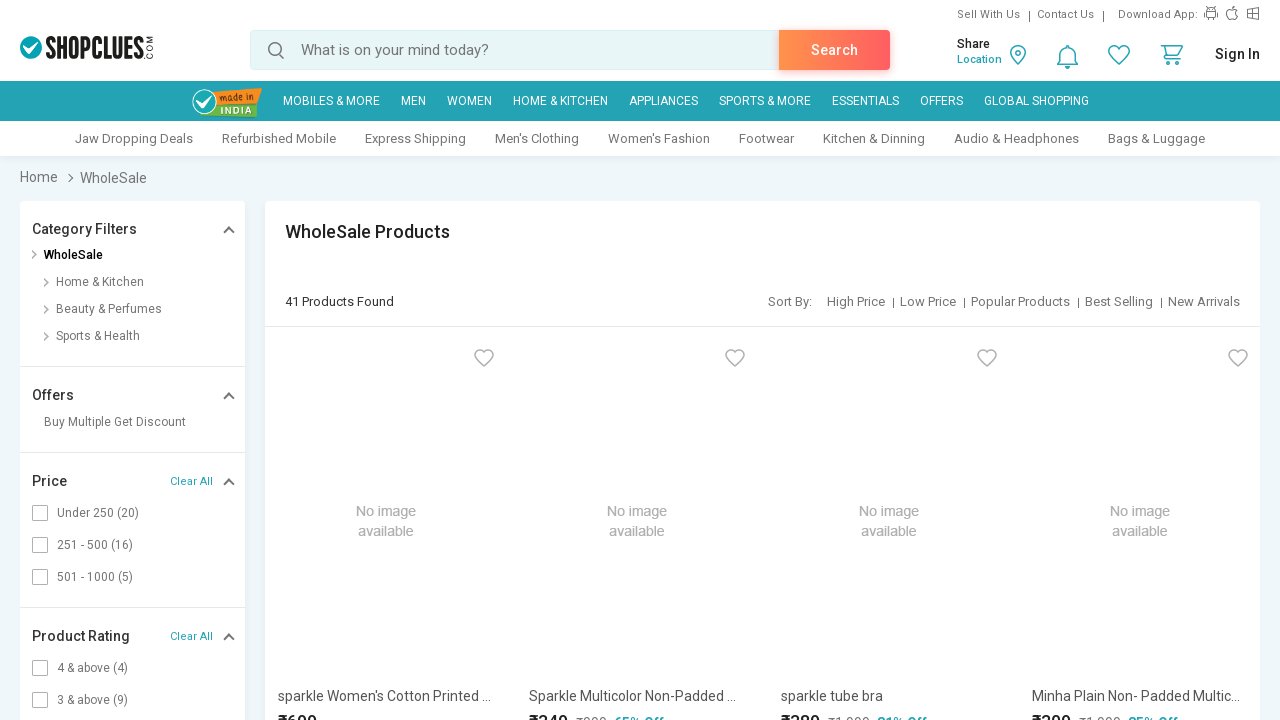

Filled search box with 'Mobiles' on #autocomplete
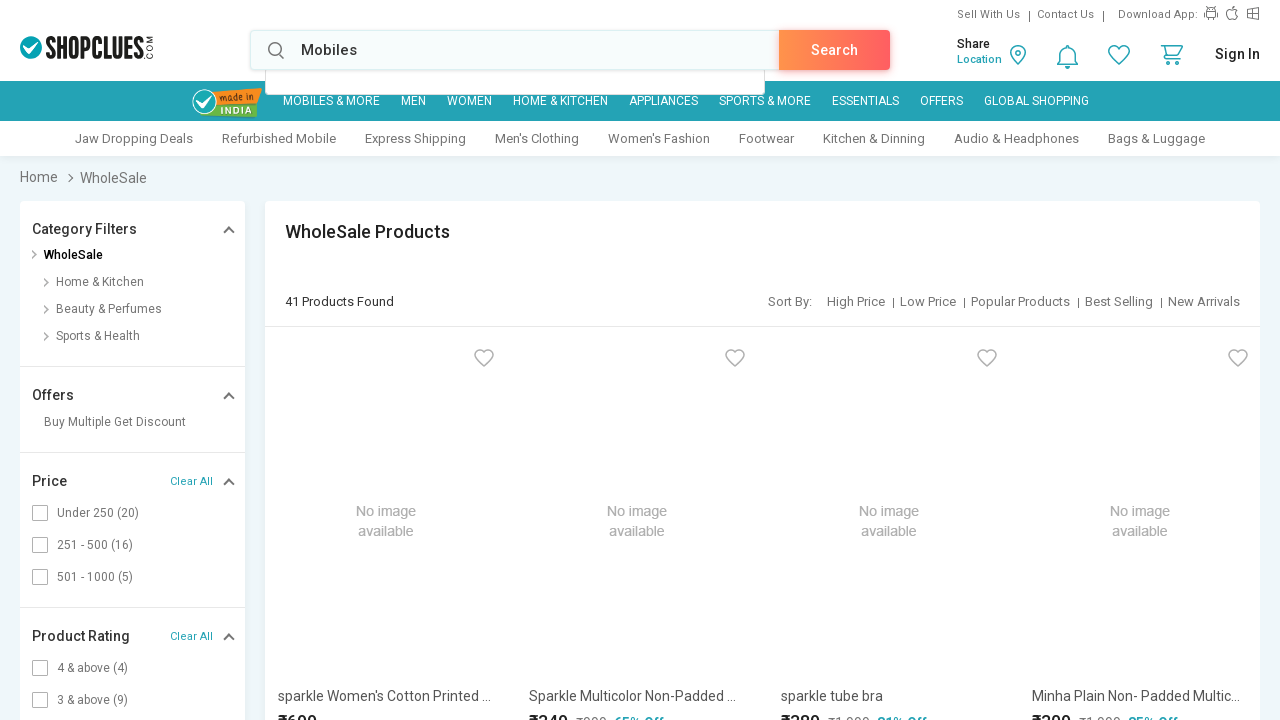

Filled search box with 'Headphones' on #autocomplete
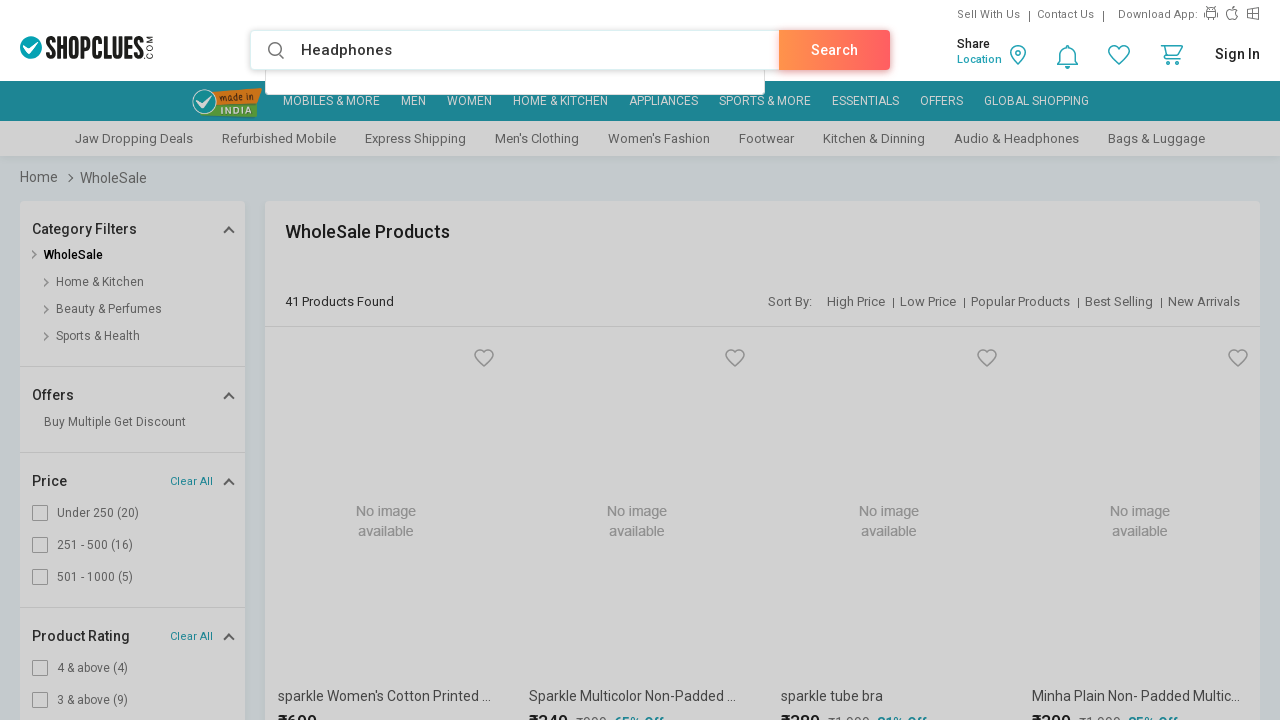

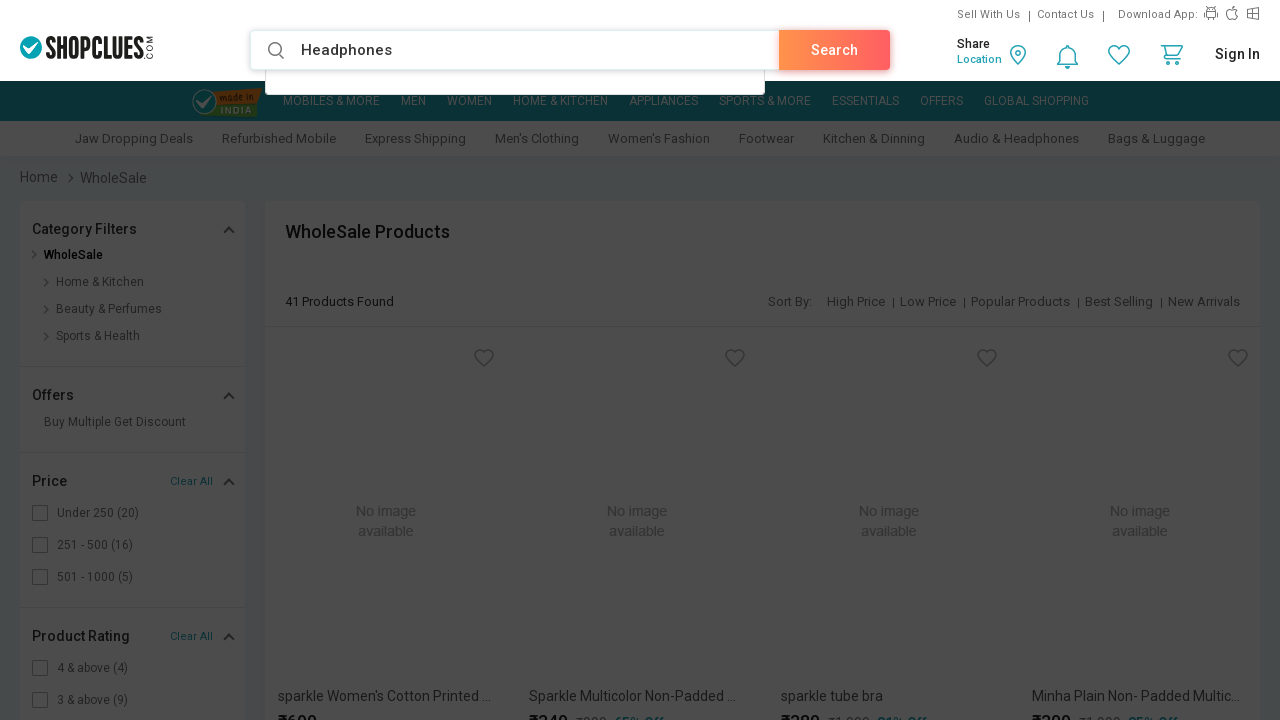